Tests autocomplete functionality by typing a partial country code "IND" in the search box and selecting "India" from the autocomplete suggestions dropdown.

Starting URL: https://demo.automationtesting.in/AutoComplete.html

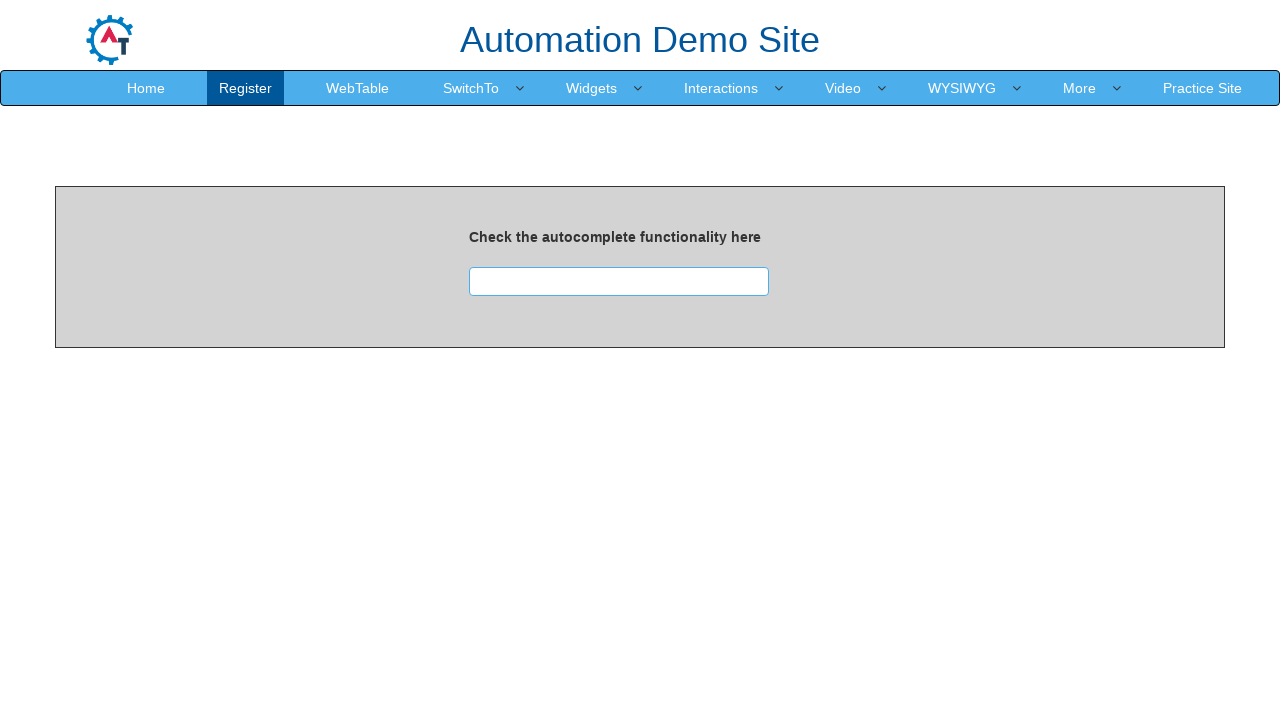

Typed 'IND' in the autocomplete search box on #searchbox
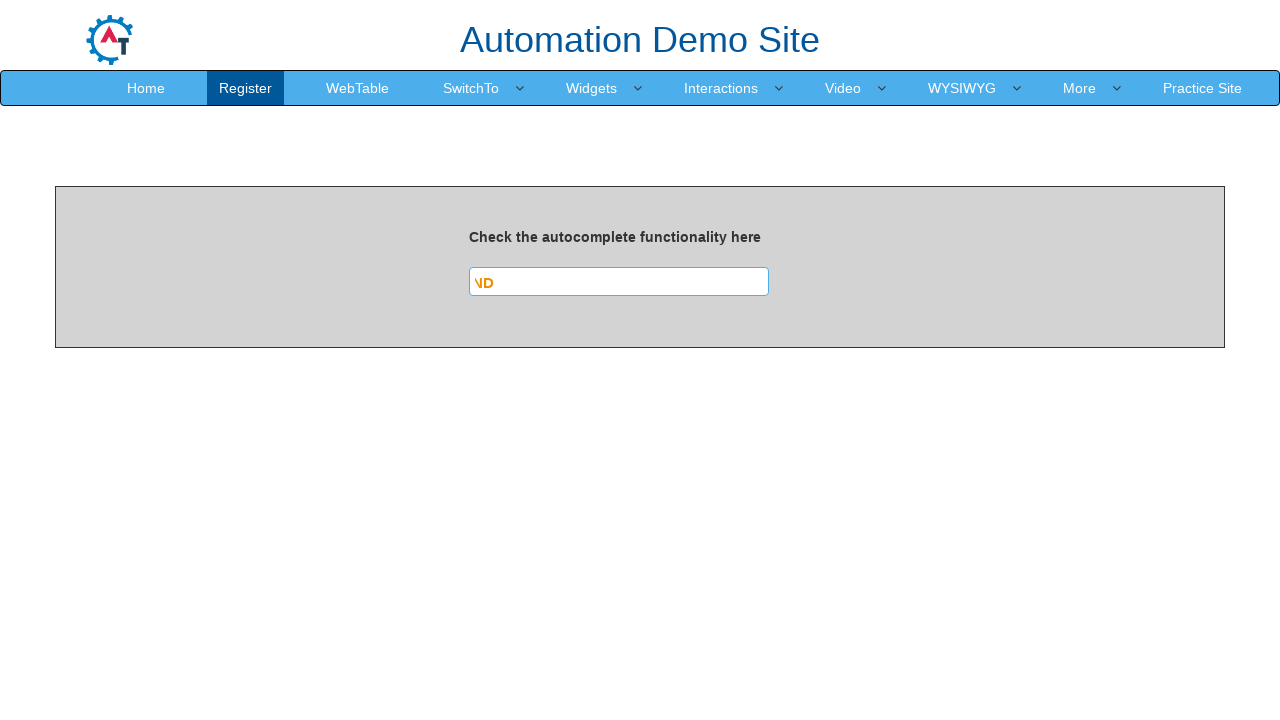

Waited 1000ms for autocomplete suggestions to appear
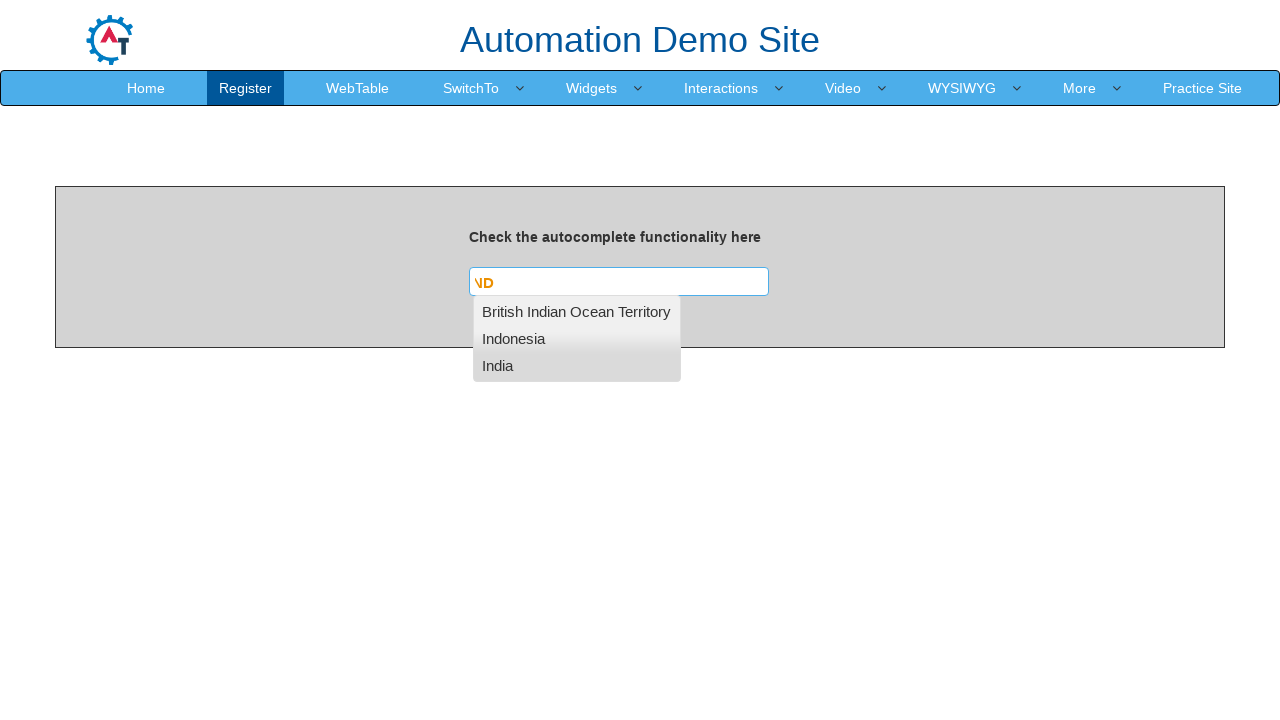

Clicked on 'India' from the autocomplete dropdown suggestions at (577, 311) on text=India
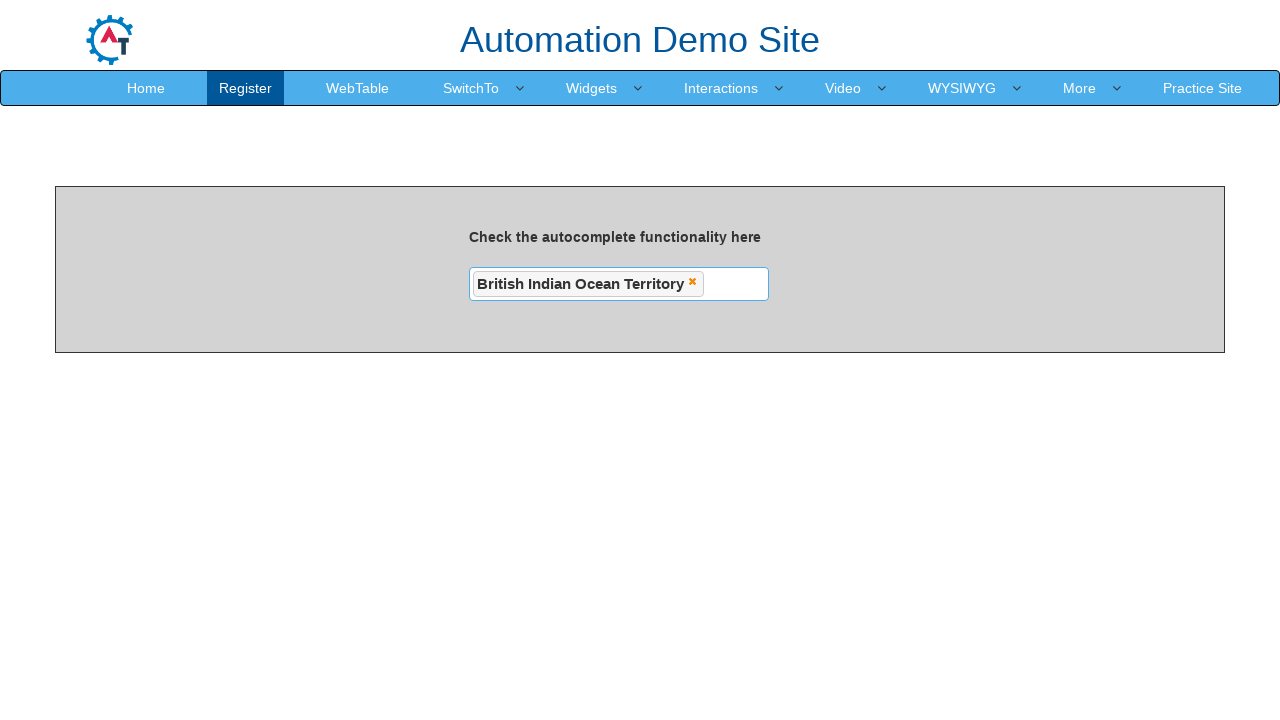

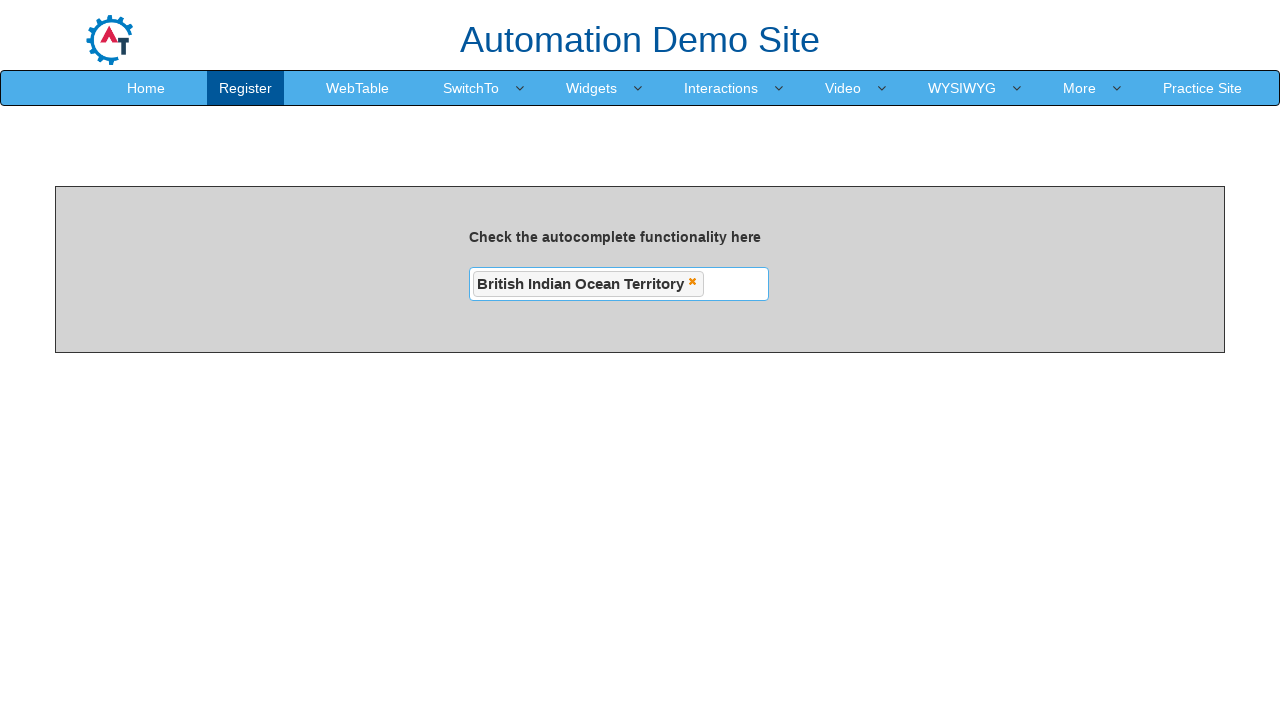